Tests file upload functionality by uploading a file and verifying the success message

Starting URL: https://practice-automation.com/file-upload/

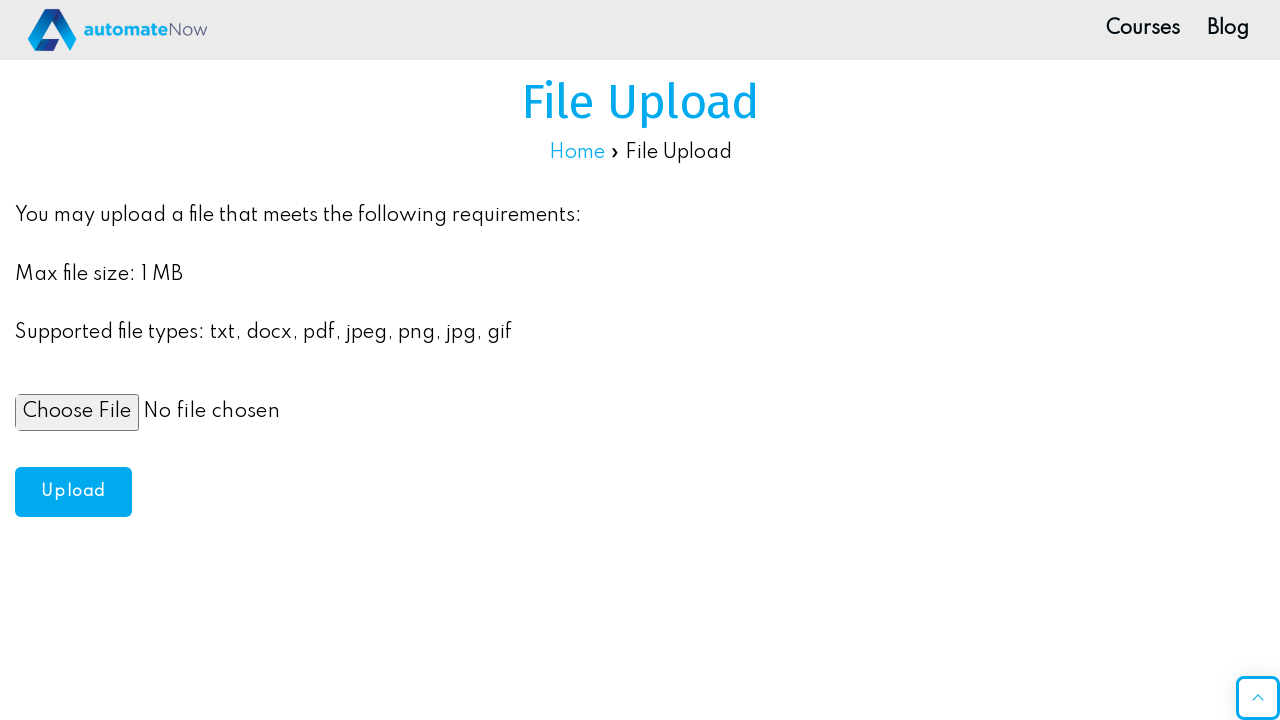

Created temporary text file with content 'Hello, World!'
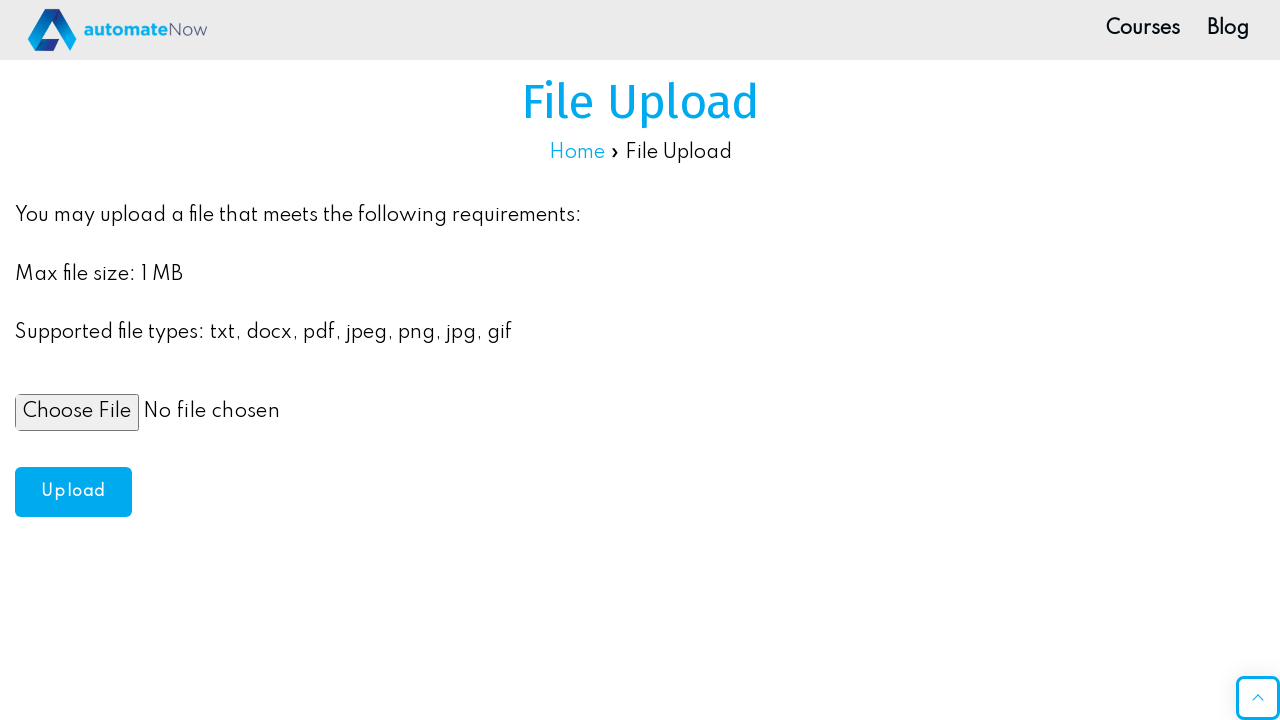

Selected file for upload via file input field
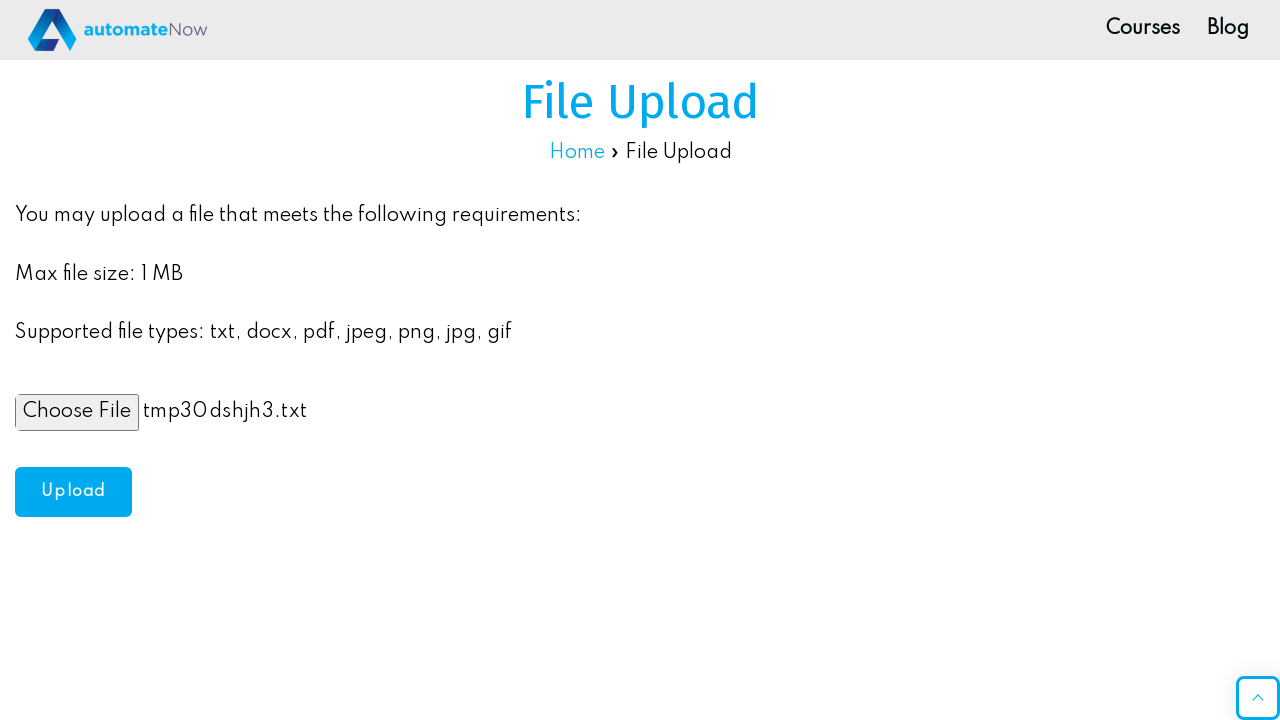

Clicked upload button to submit the file at (73, 492) on #upload-btn
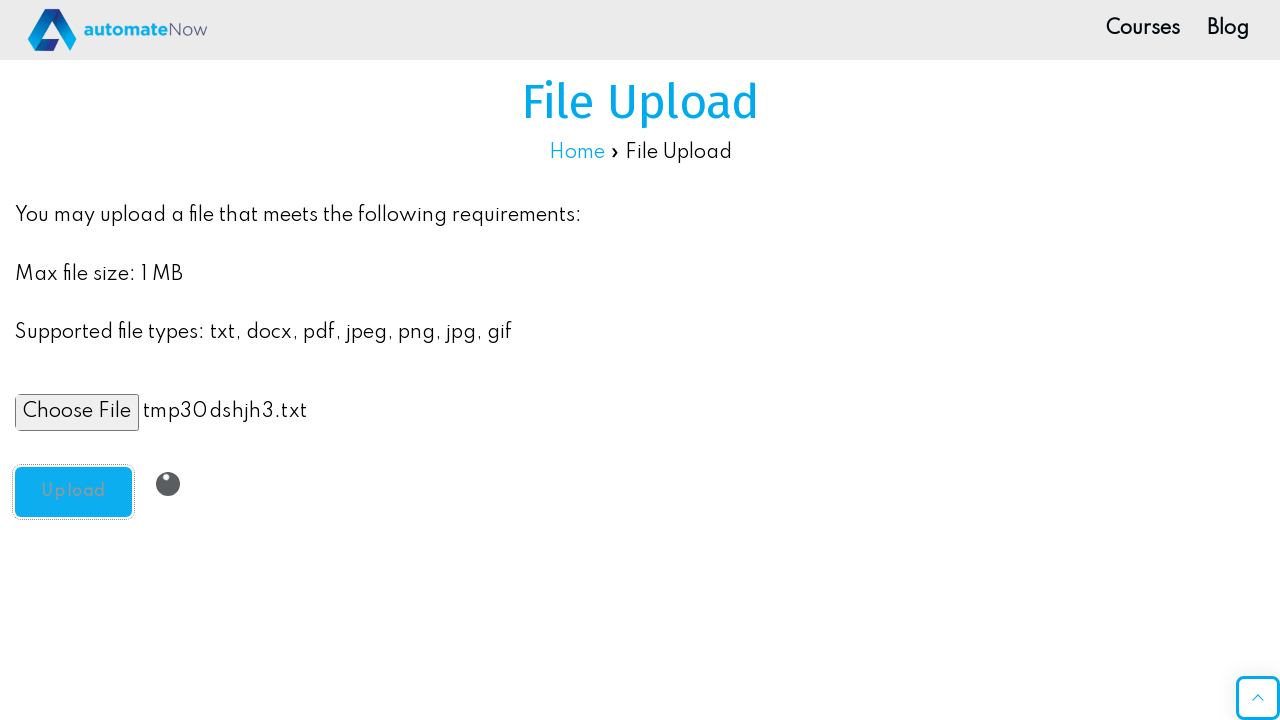

File upload success message appeared
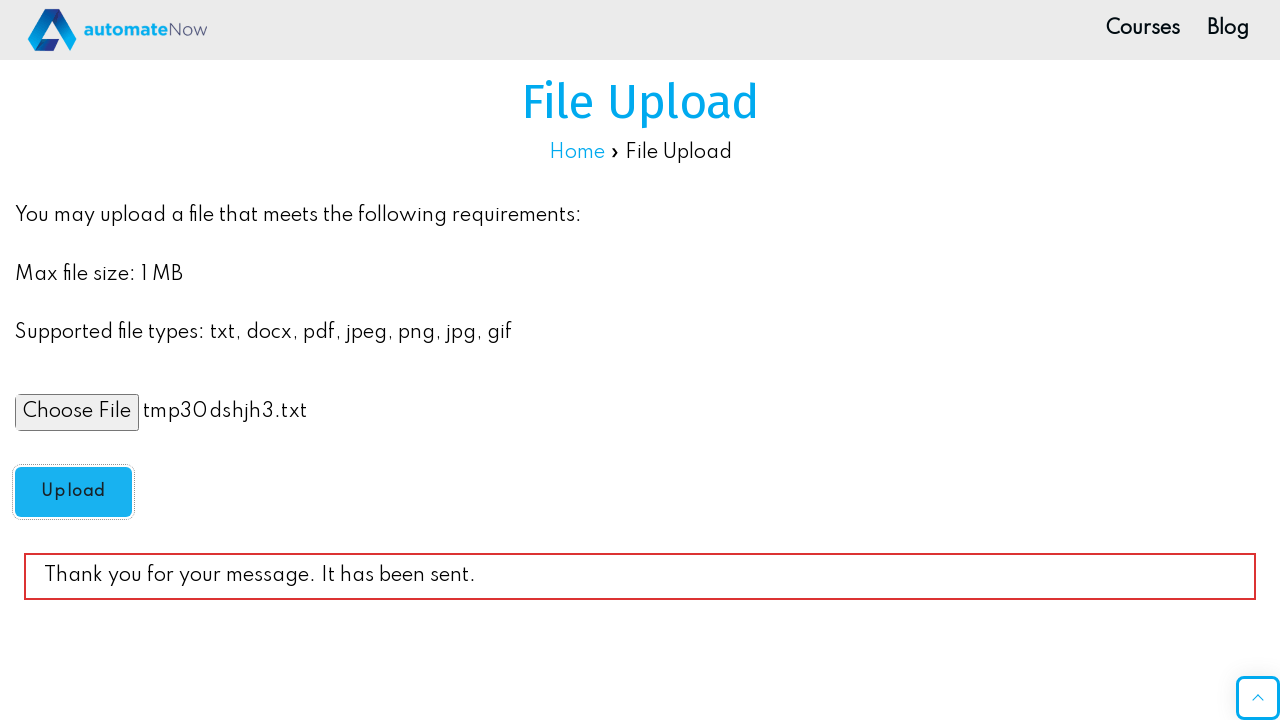

Cleaned up temporary file
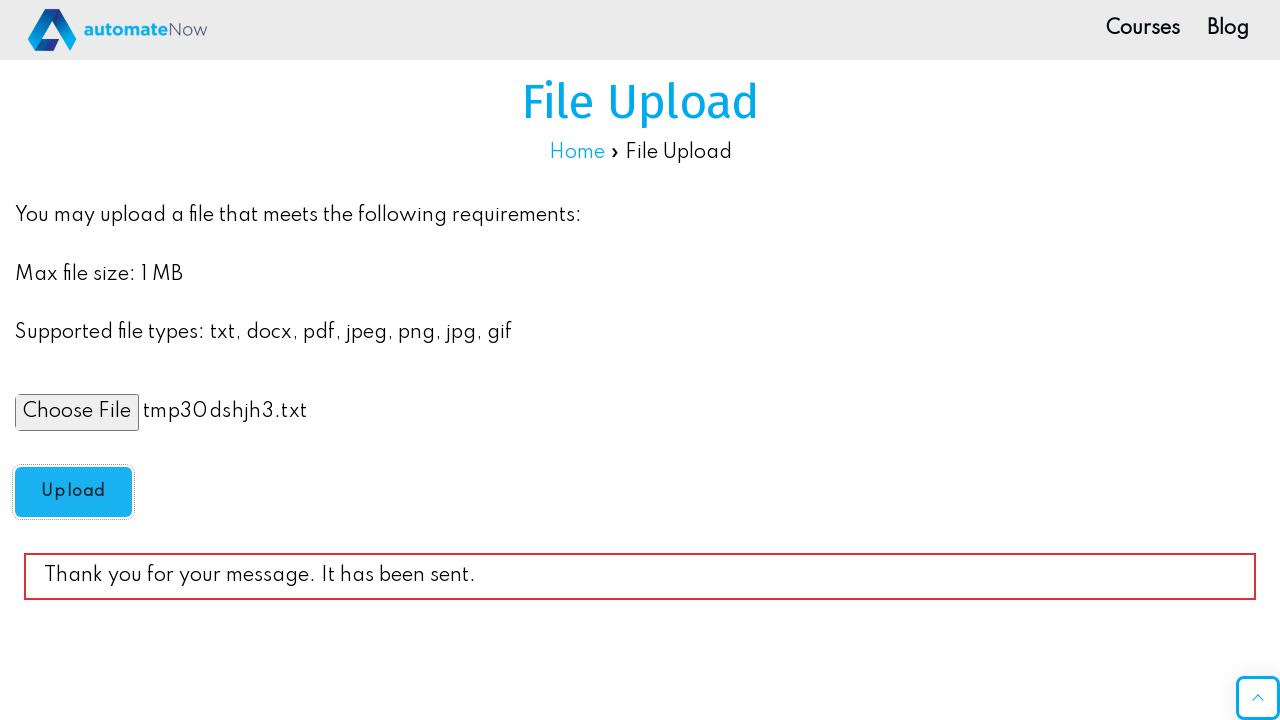

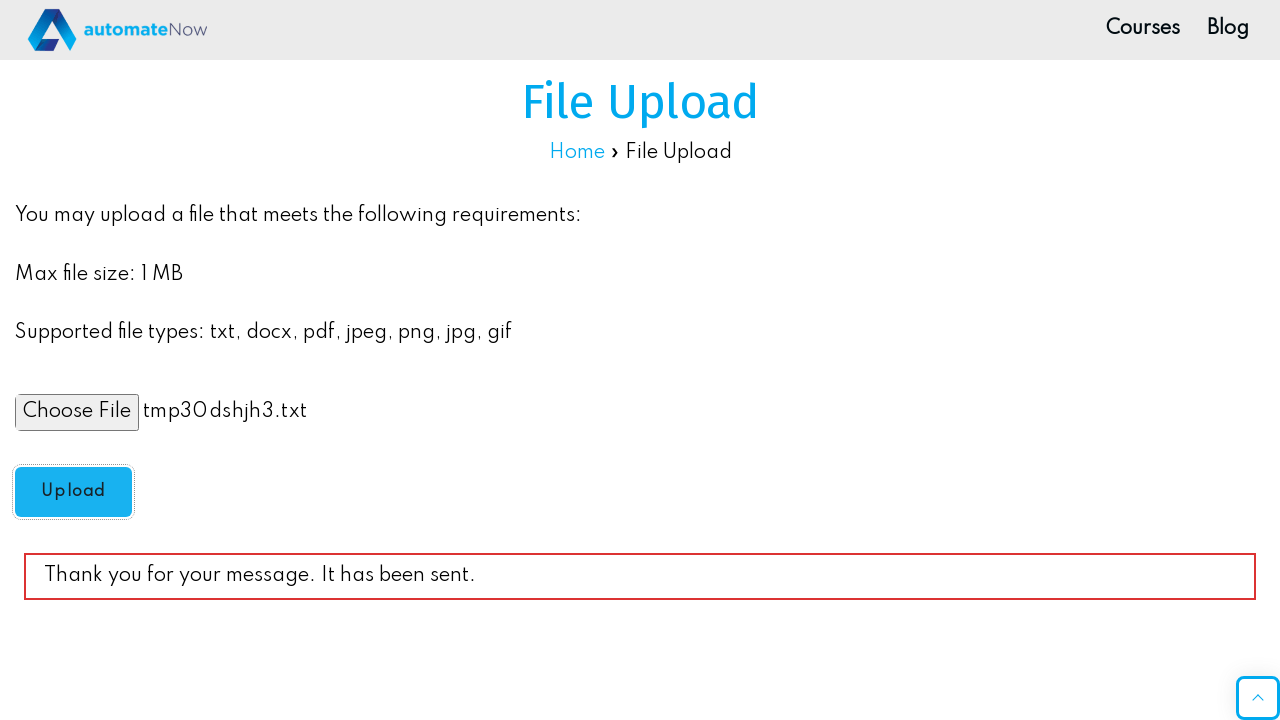